Navigates to OrangeHRM demo site and verifies the page loads successfully

Starting URL: https://opensource-demo.orangehrmlive.com

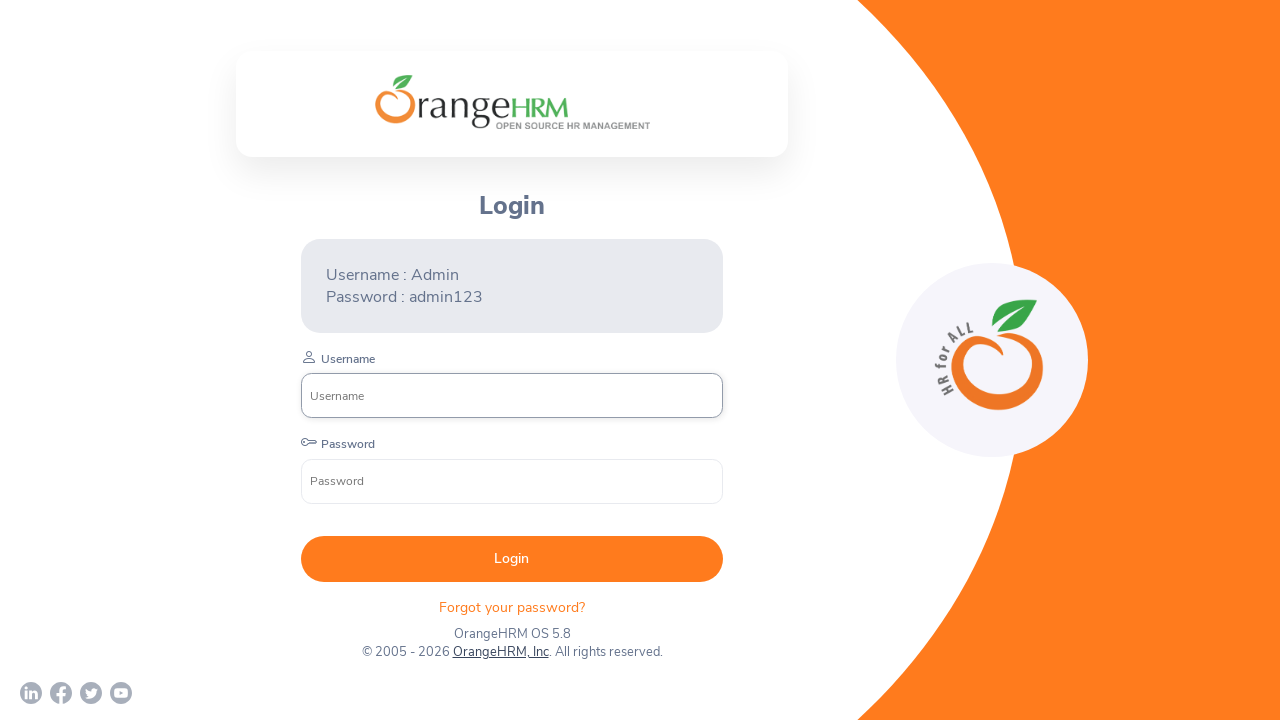

Waited for page DOM to be fully loaded
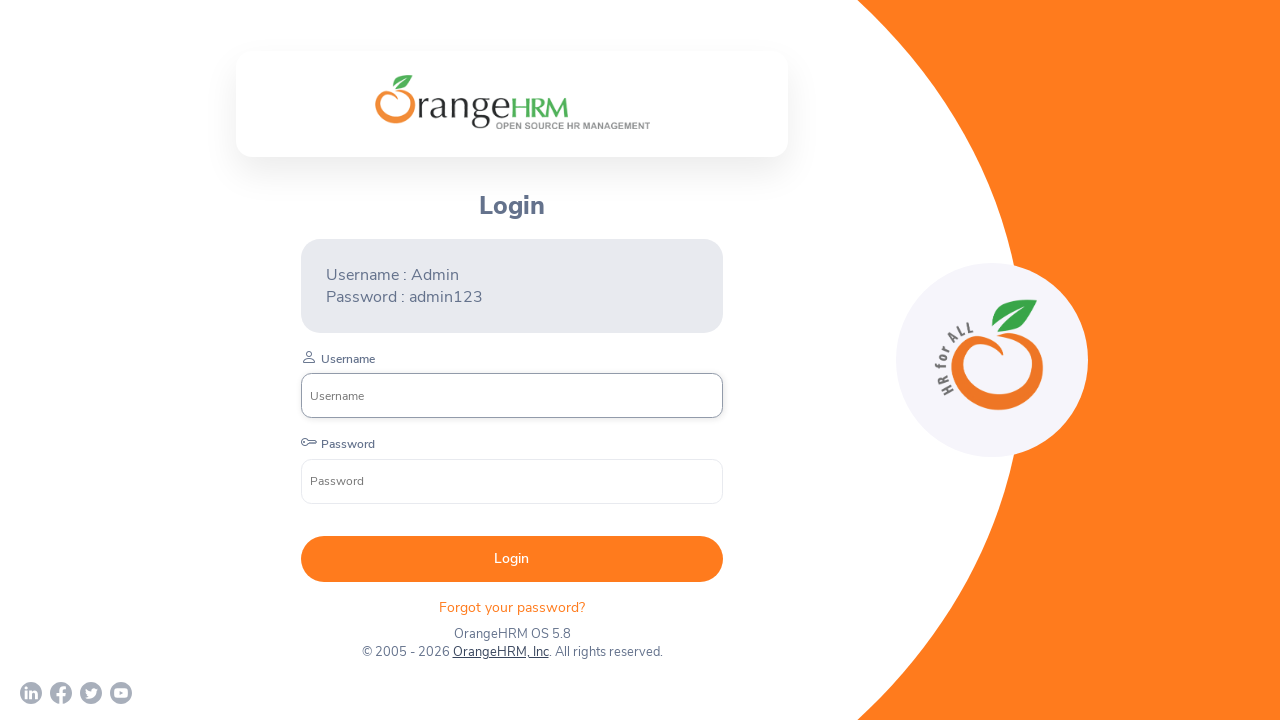

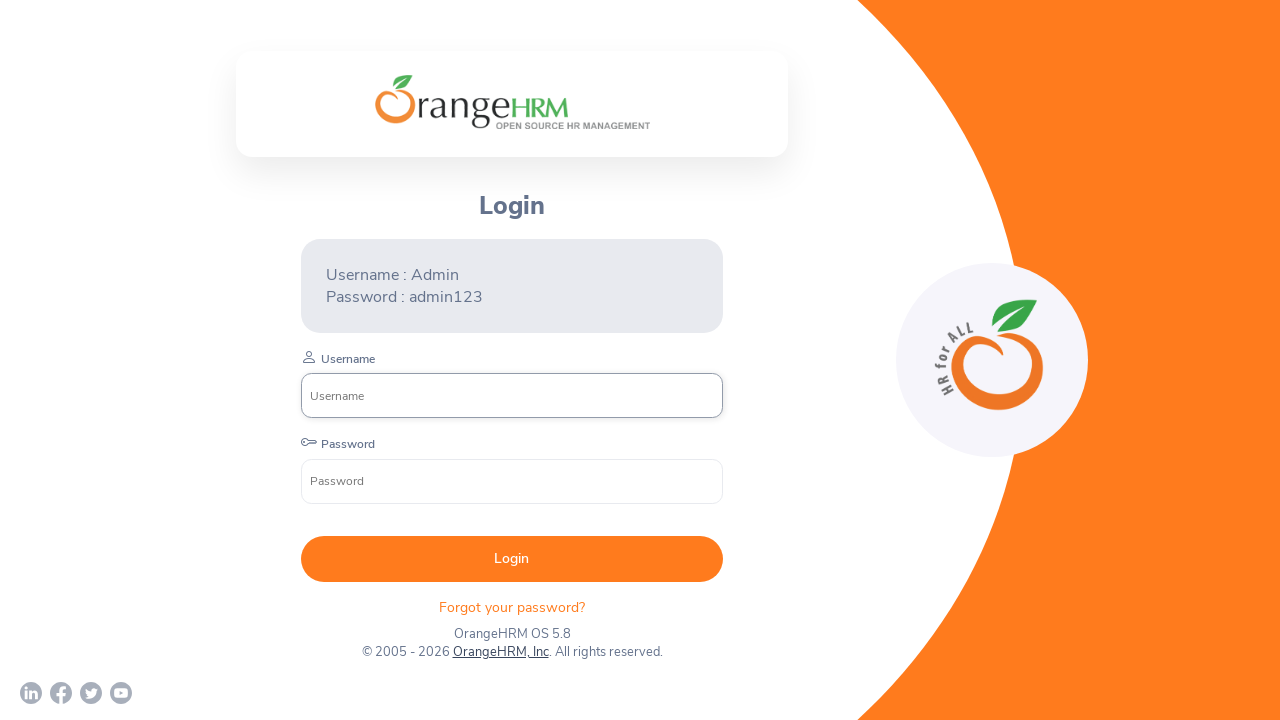